Tests automatic language detection by entering Russian text and verifying the language is auto-detected

Starting URL: https://translate.google.ru/

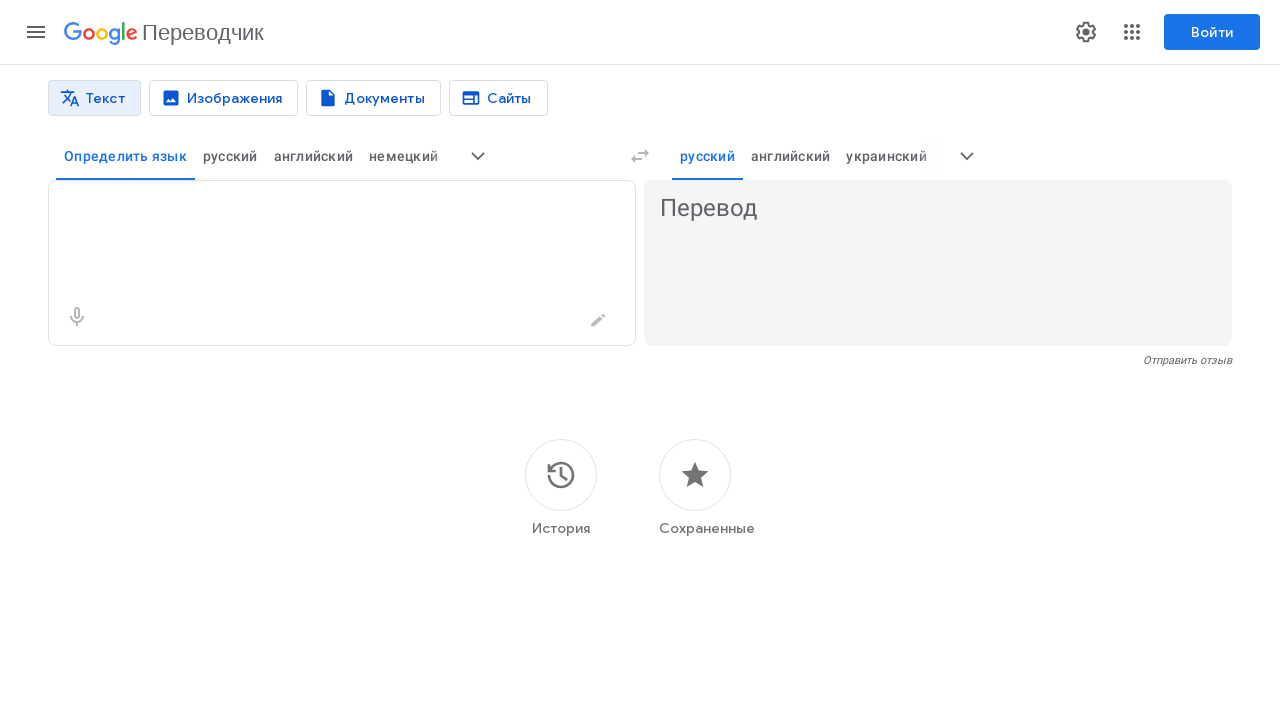

Clicked on input language selector button at (478, 156) on button[aria-label*='язык']
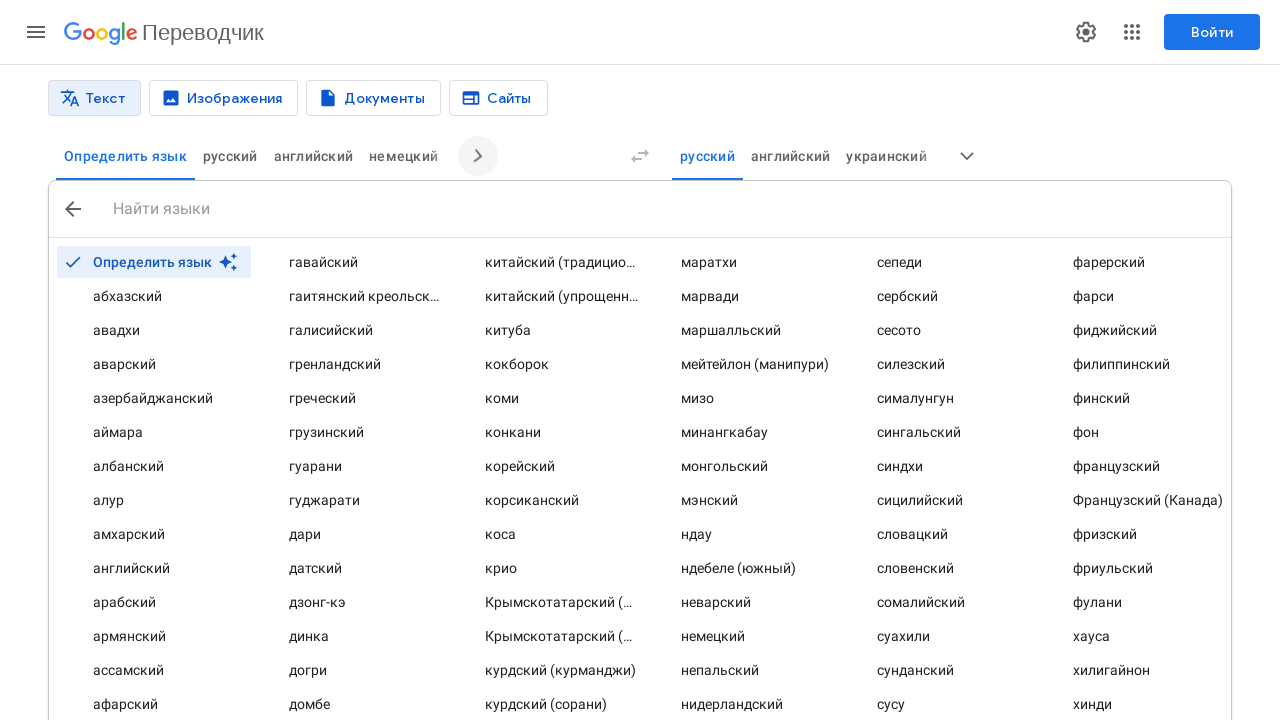

Waited 1000ms for language selector to appear
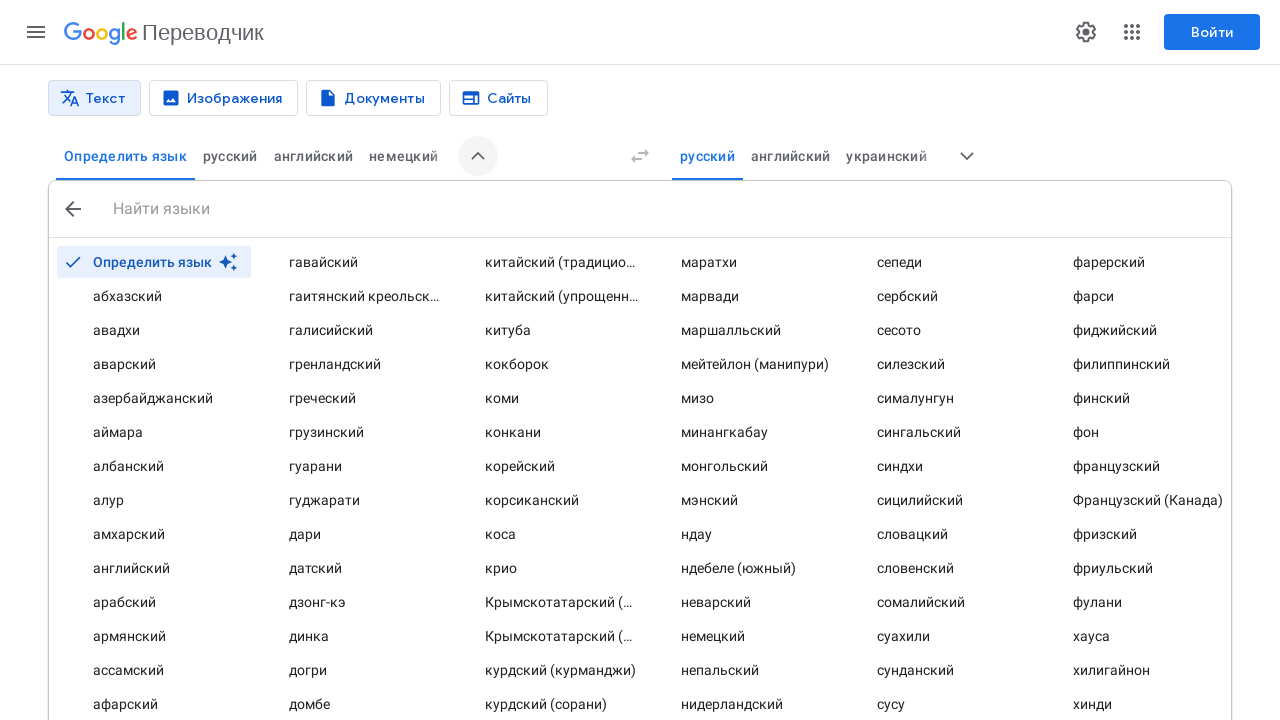

Clicked 'Определить язык' (Auto-detect language) option at (125, 156) on button:has-text('Определить язык')
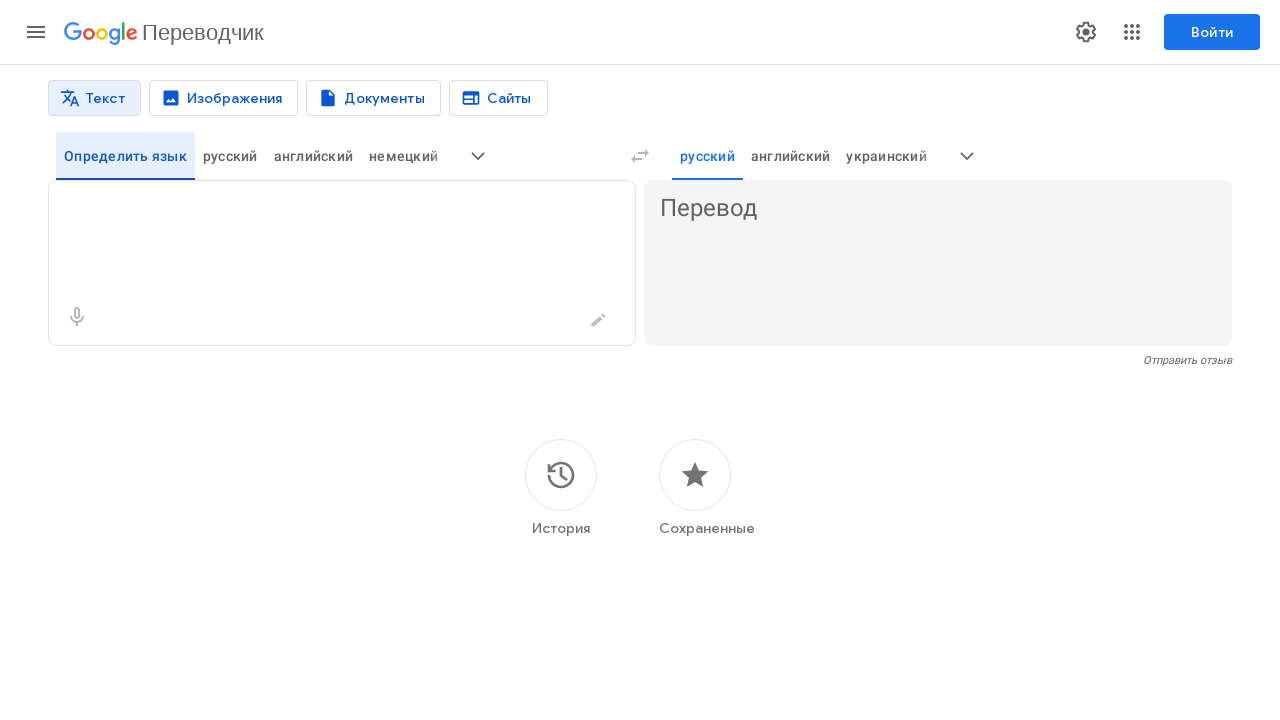

Clicked on source text input area at (324, 209) on textarea[aria-label*='Исходный текст']
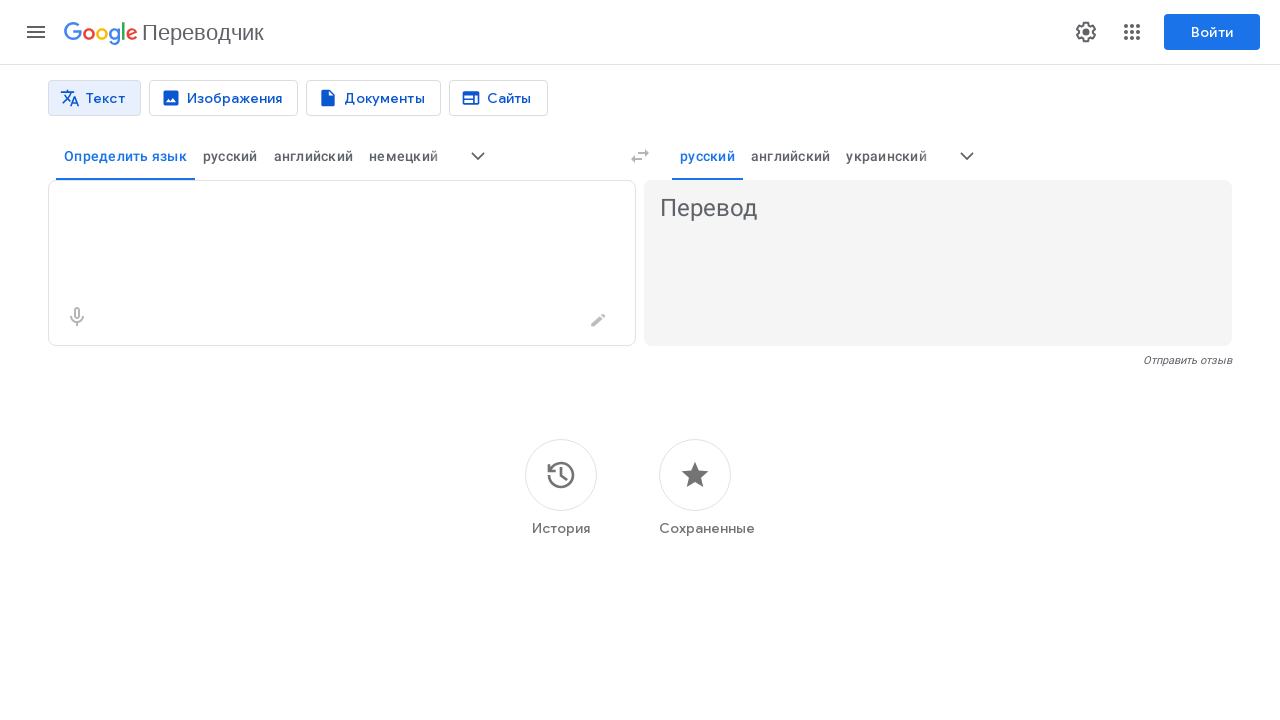

Filled source text area with Russian text 'Нет времени объяснять...' on textarea[aria-label*='Исходный текст']
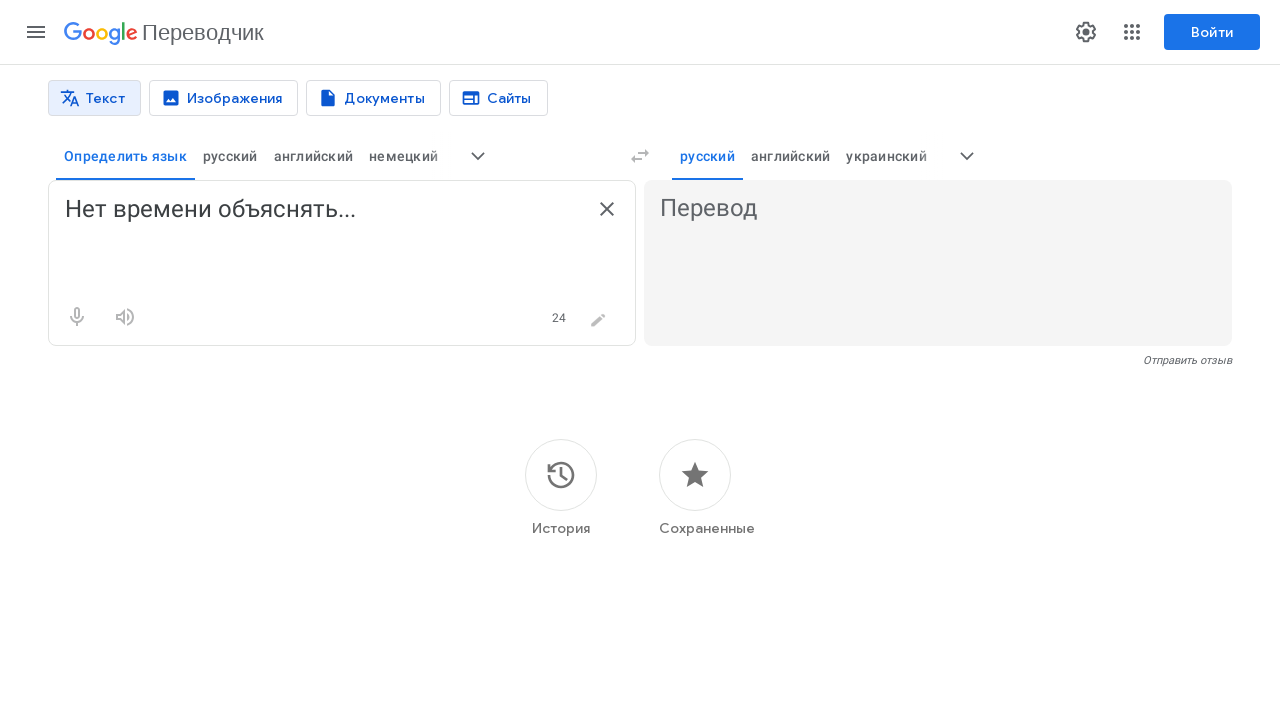

Waited 2000ms for automatic language detection to process
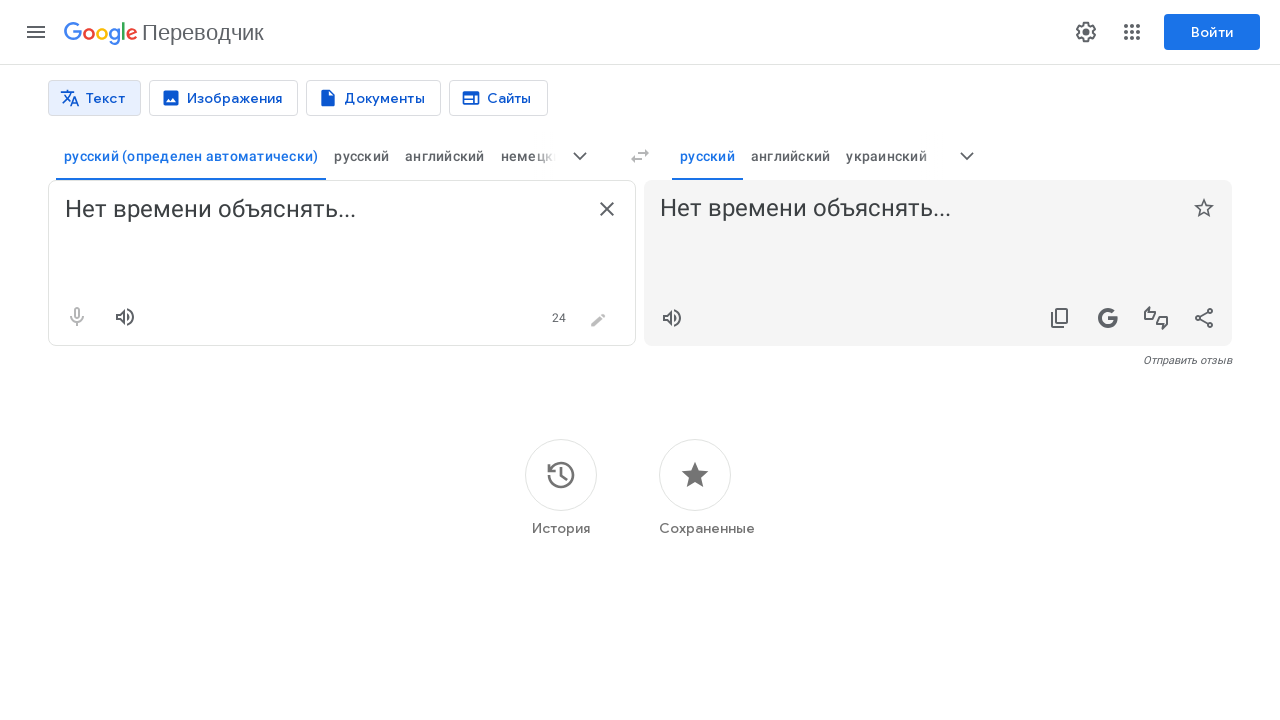

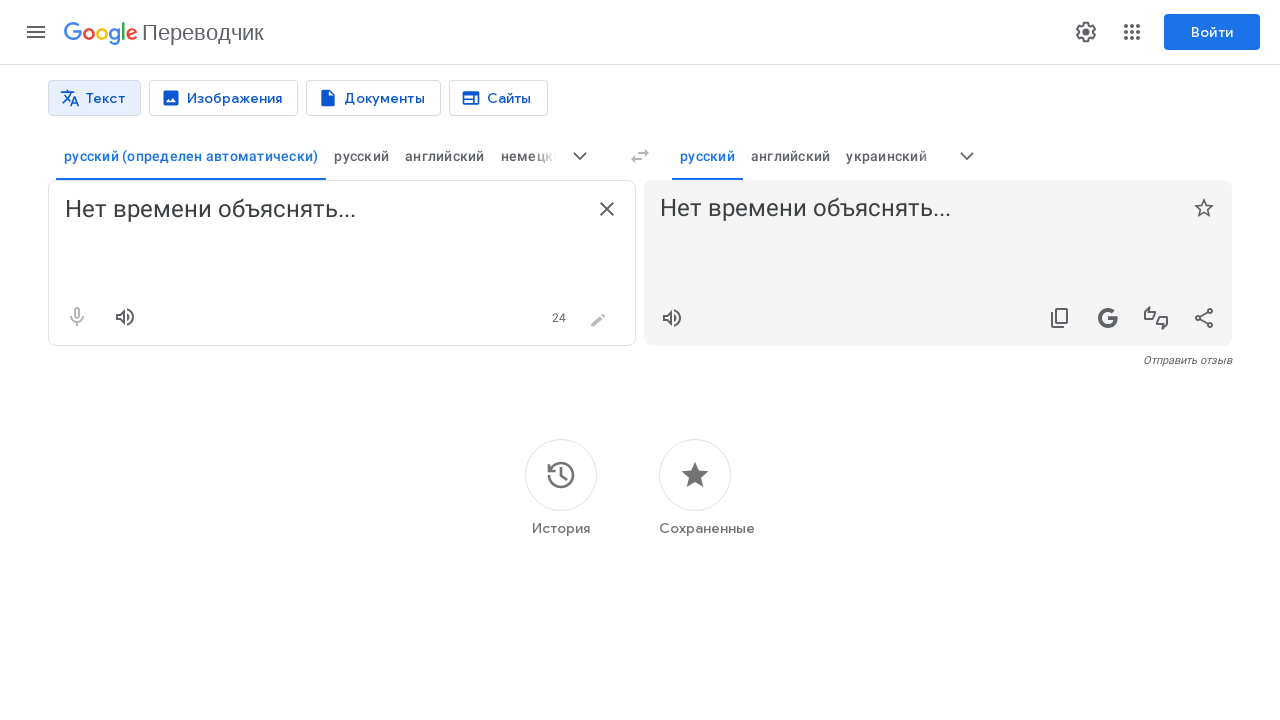